Tests a practice registration form by filling in personal details including name, email, gender selection, and mobile number, then submitting the form.

Starting URL: https://demoqa.com/automation-practice-form

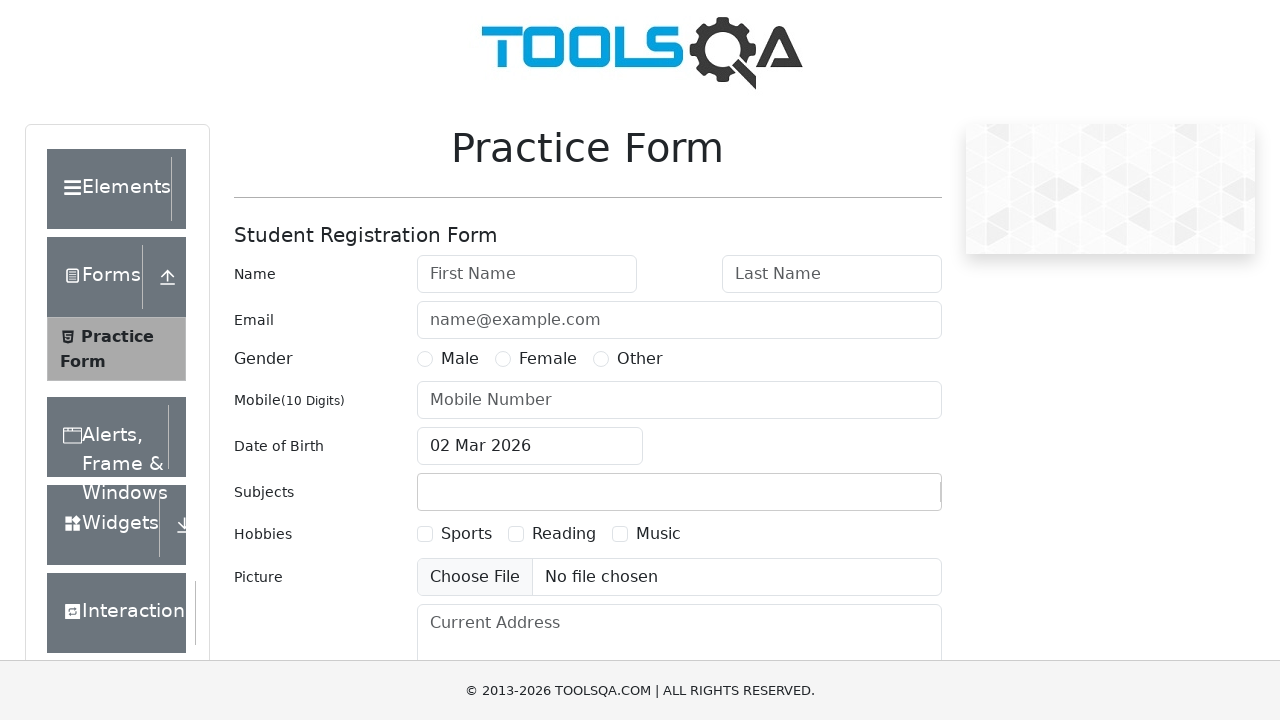

Filled first name field with 'John' on input#firstName
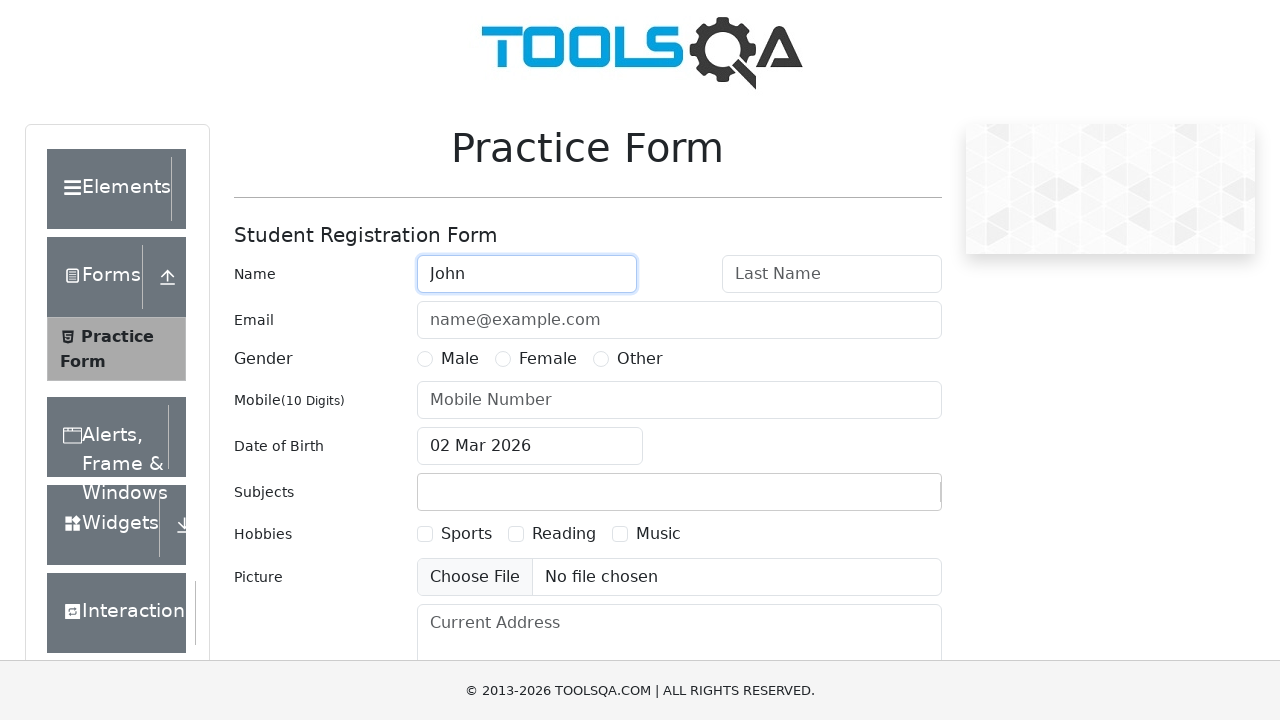

Filled last name field with 'Smith' on input#lastName
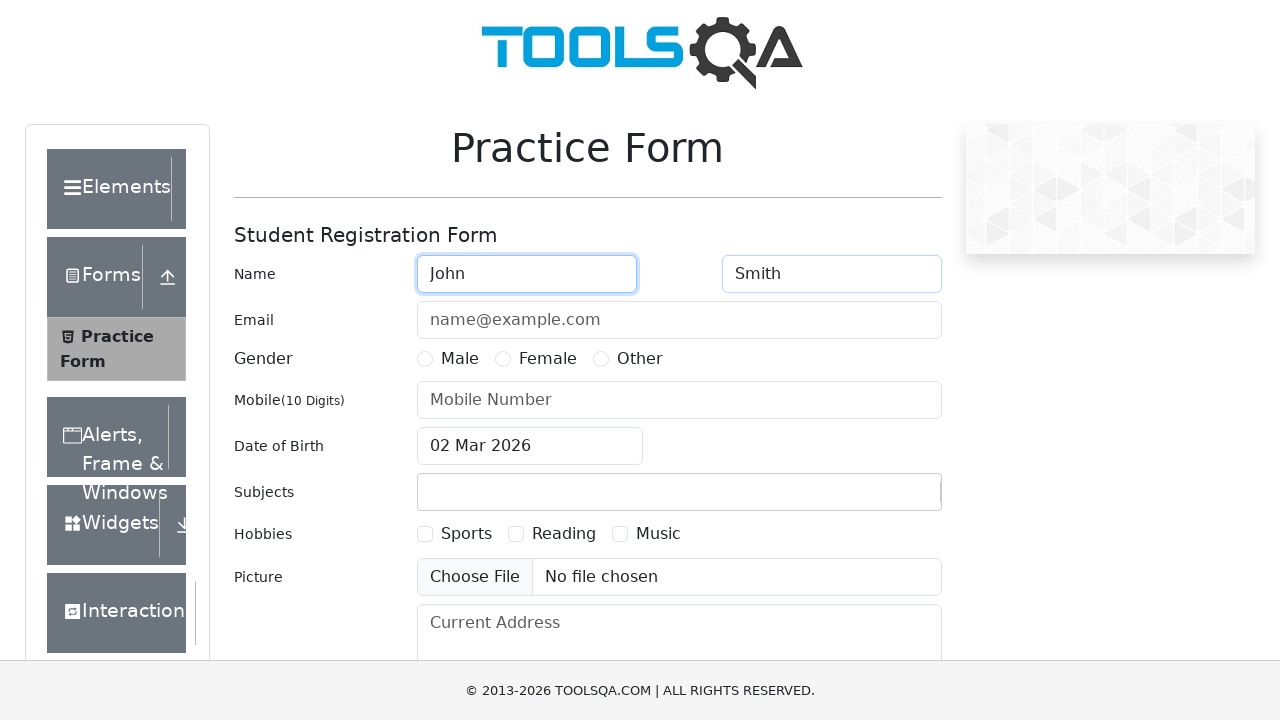

Filled email field with 'john.smith@example.com' on input#userEmail
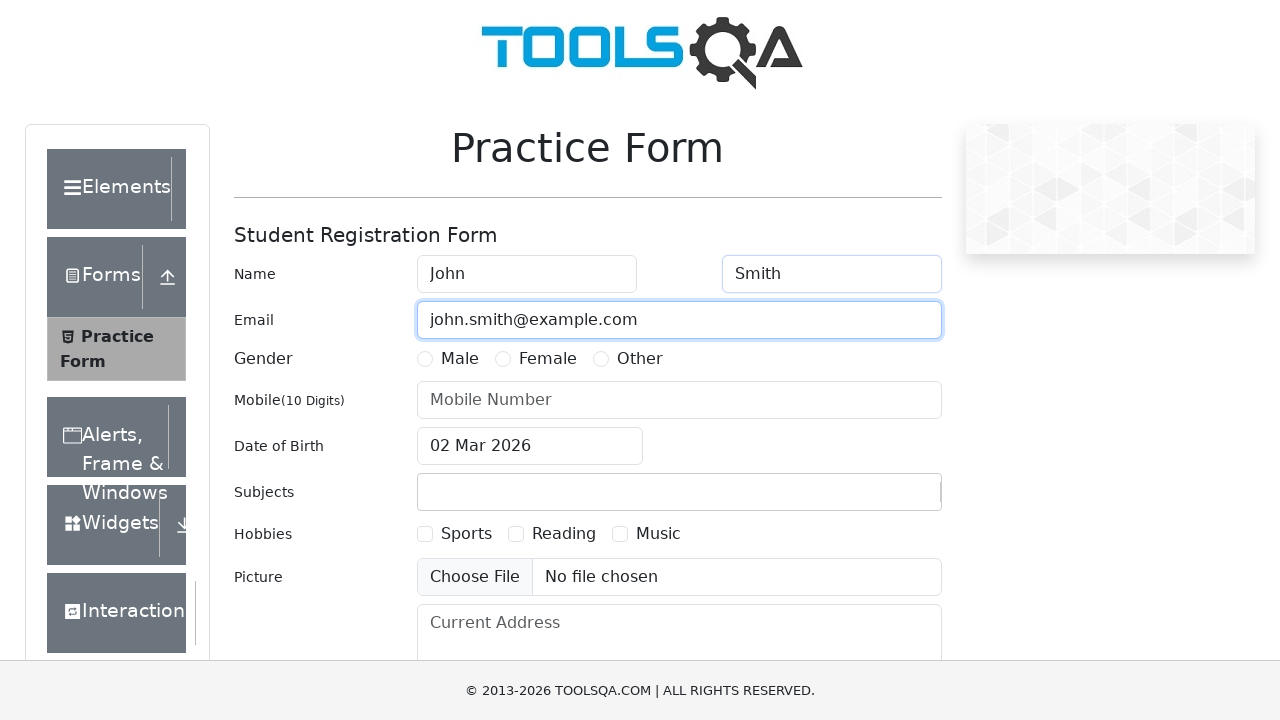

Selected Female gender option at (548, 359) on label:text('Female')
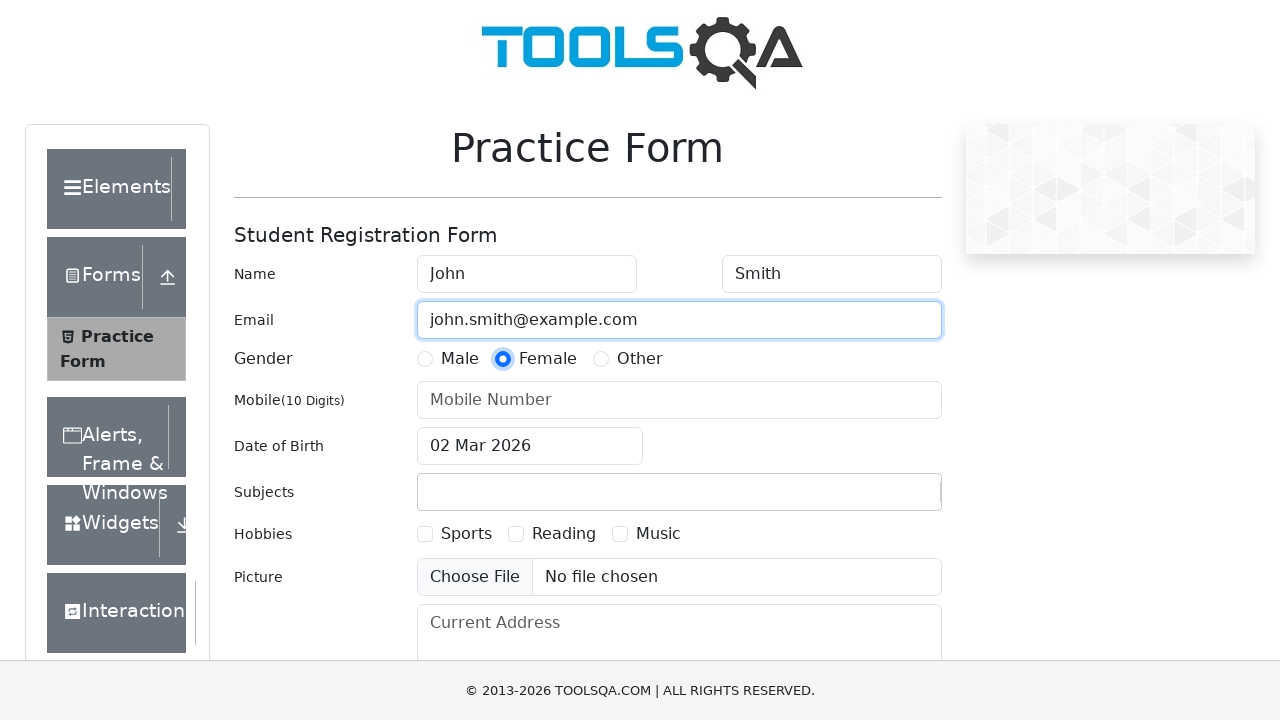

Filled mobile number field with '9876543210' on input#userNumber
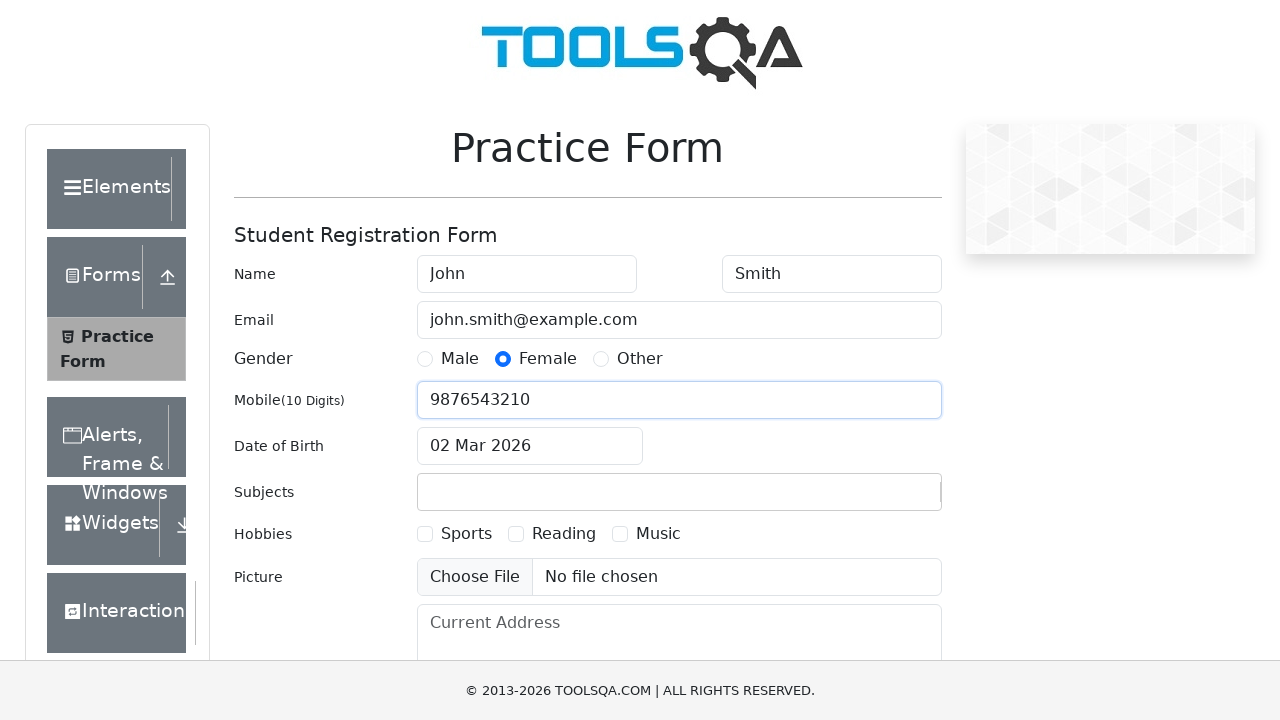

Clicked Submit button to submit the form at (885, 499) on button:text('Submit')
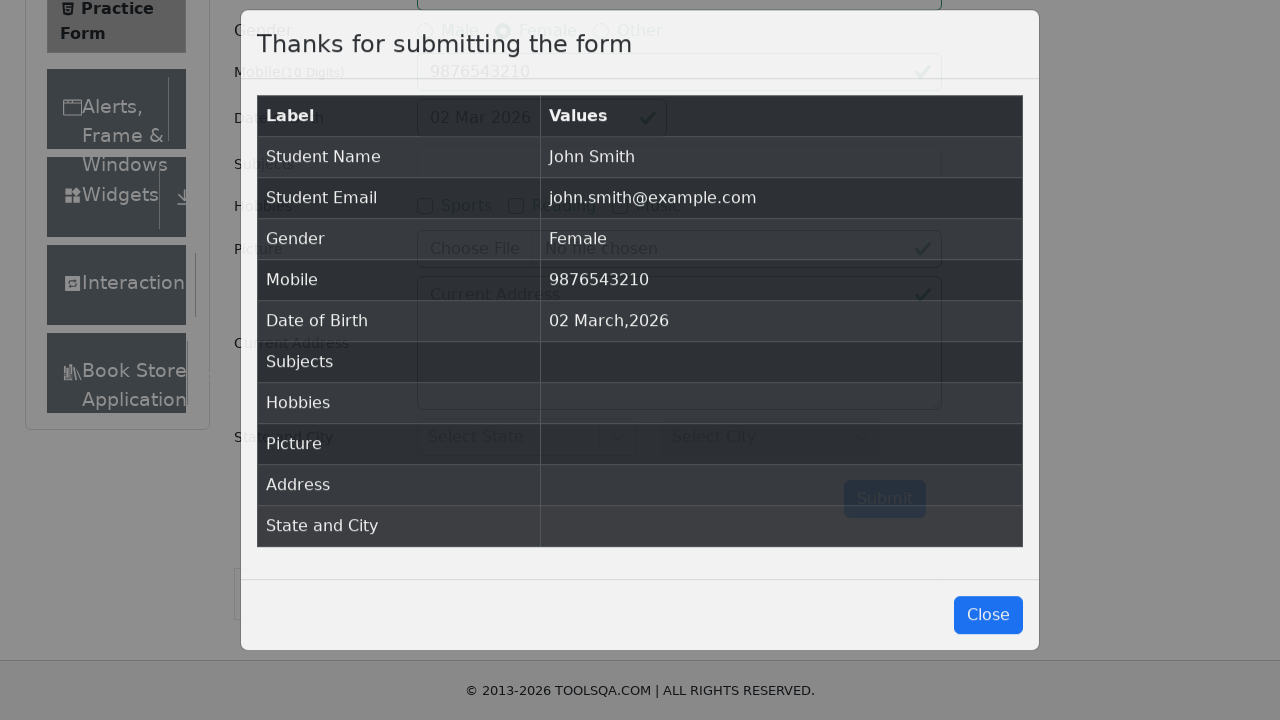

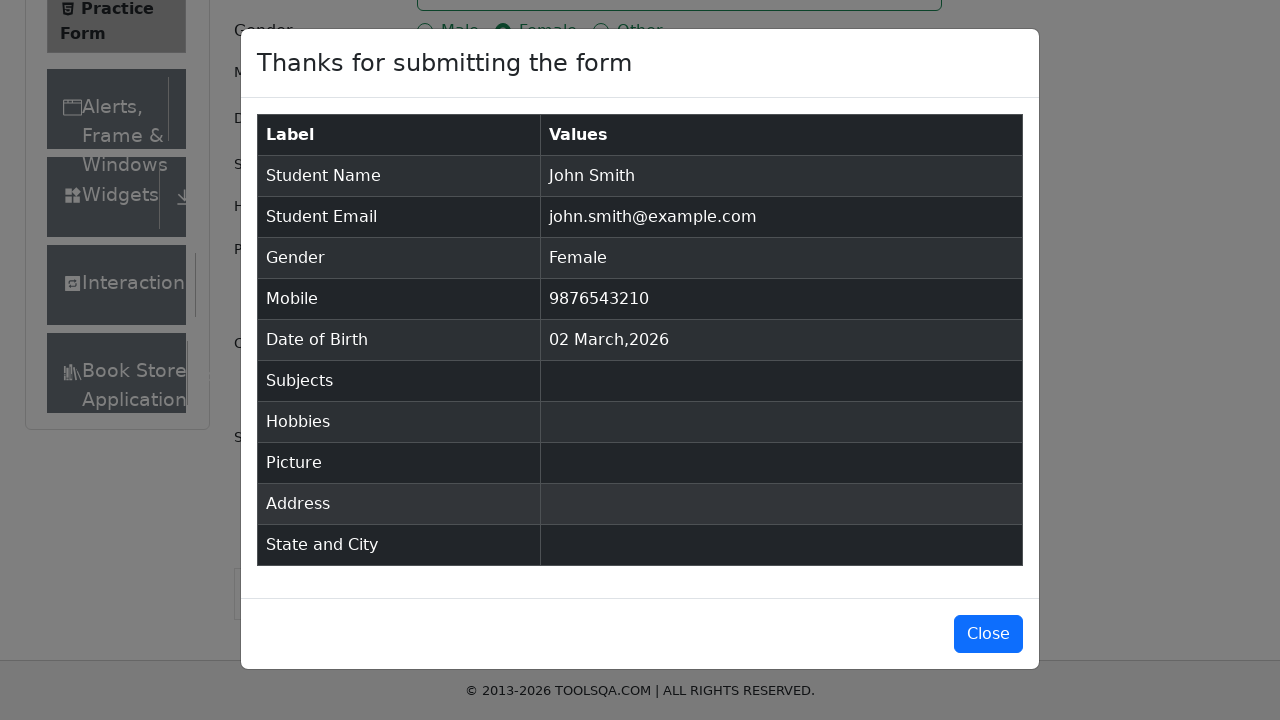